Tests window handling functionality by clicking to open a new window, iterating through all open windows, and closing the window with a specific title containing "Frames & windows"

Starting URL: http://demo.automationtesting.in/Windows.html

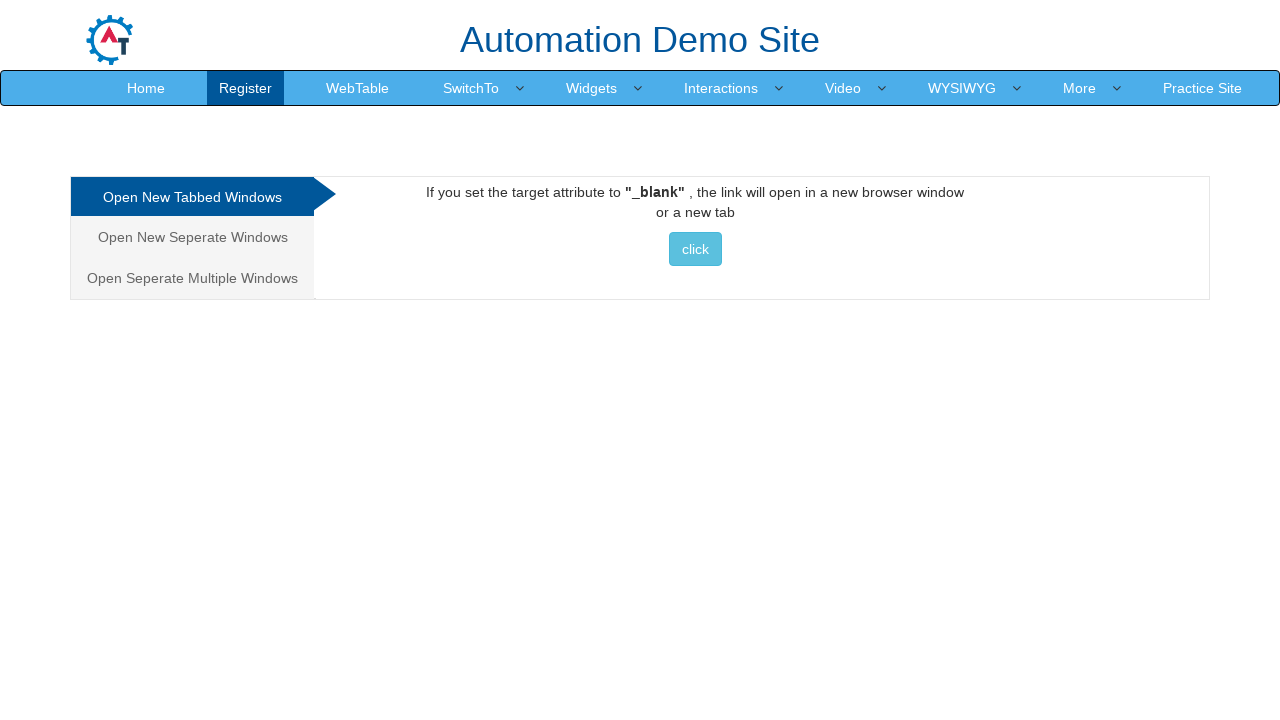

Clicked on the first tab/link element at (192, 197) on xpath=/html/body/div[1]/div/div/div/div[1]/ul/li[1]/a
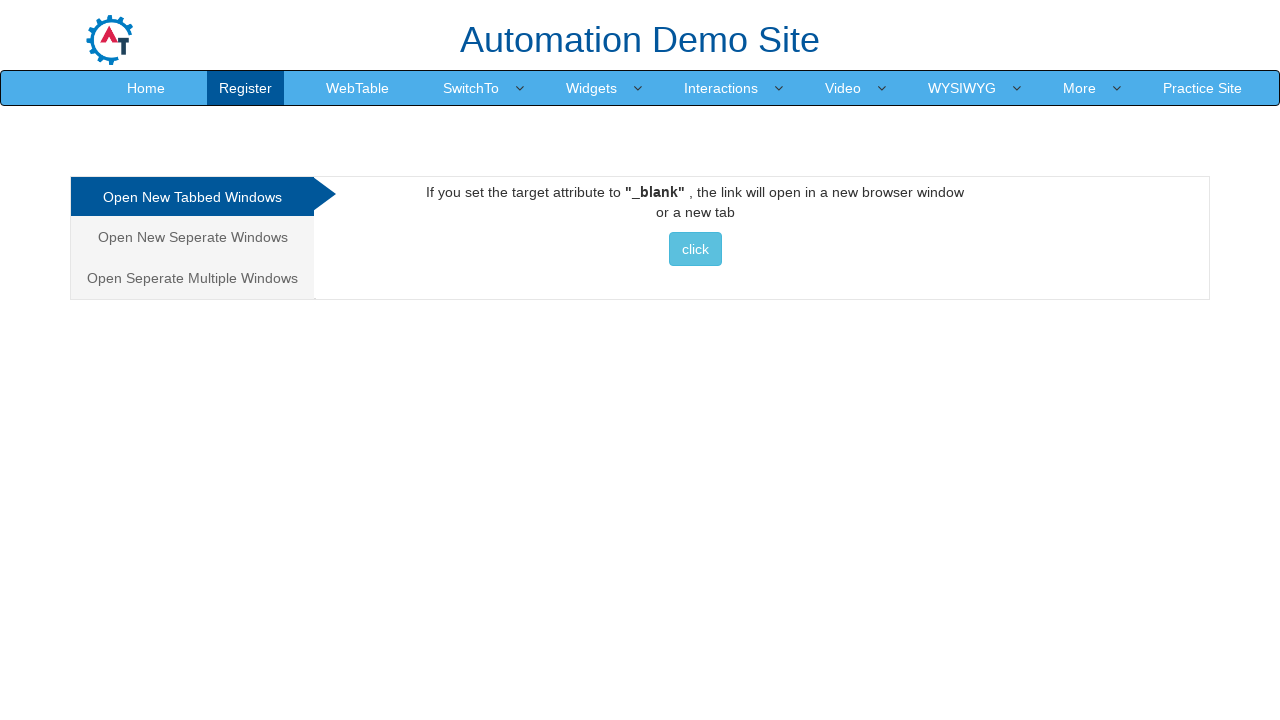

Clicked button to open a new window at (695, 249) on xpath=/html/body/div[1]/div/div/div/div[2]/div[1]/a/button
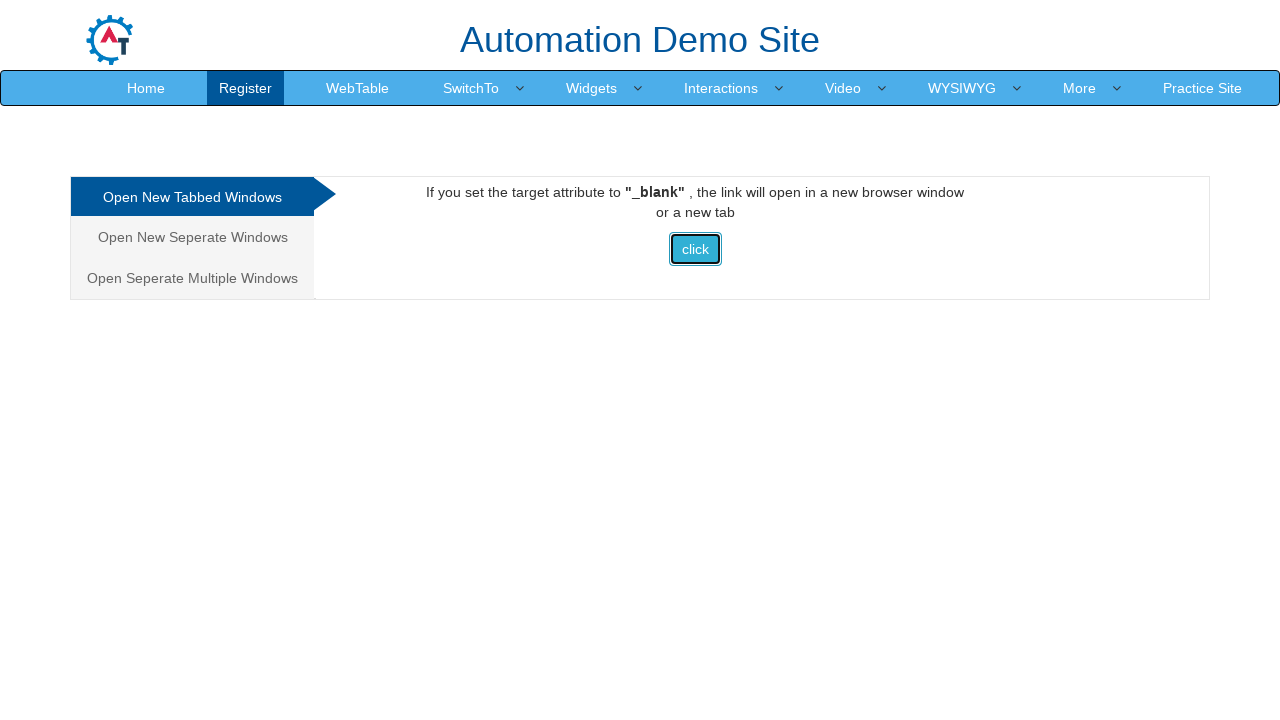

New popup window opened and retrieved
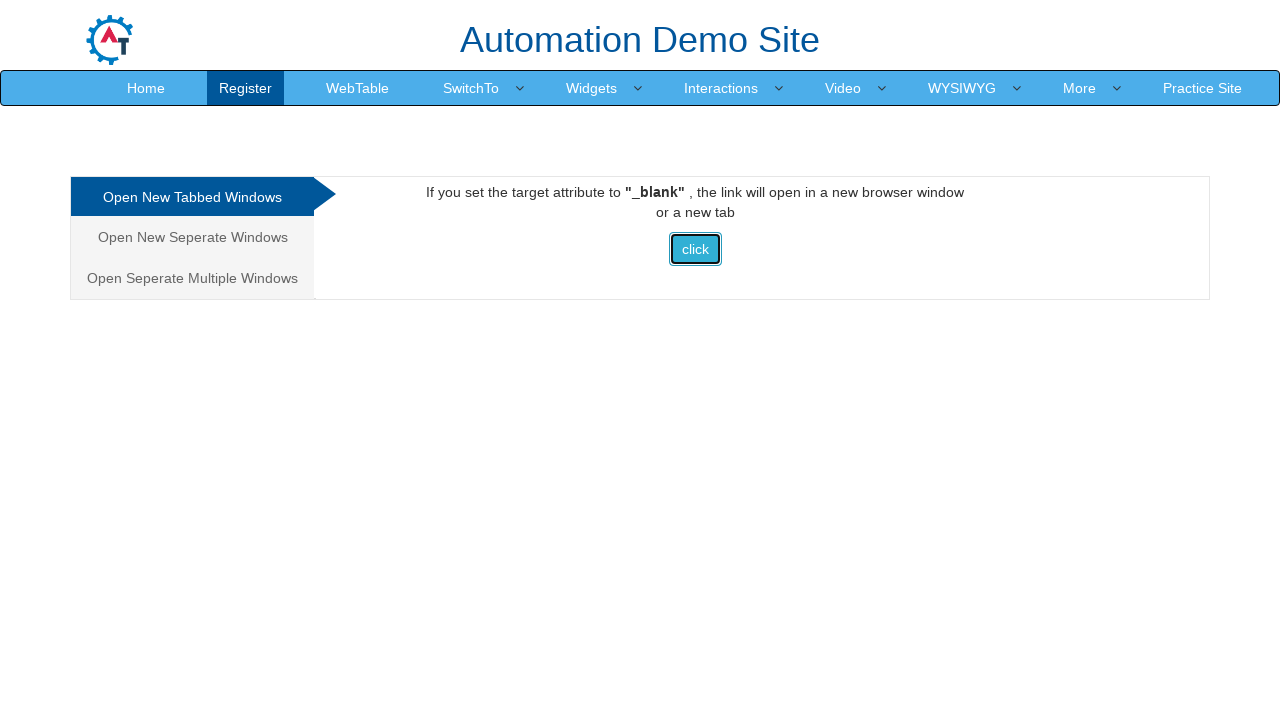

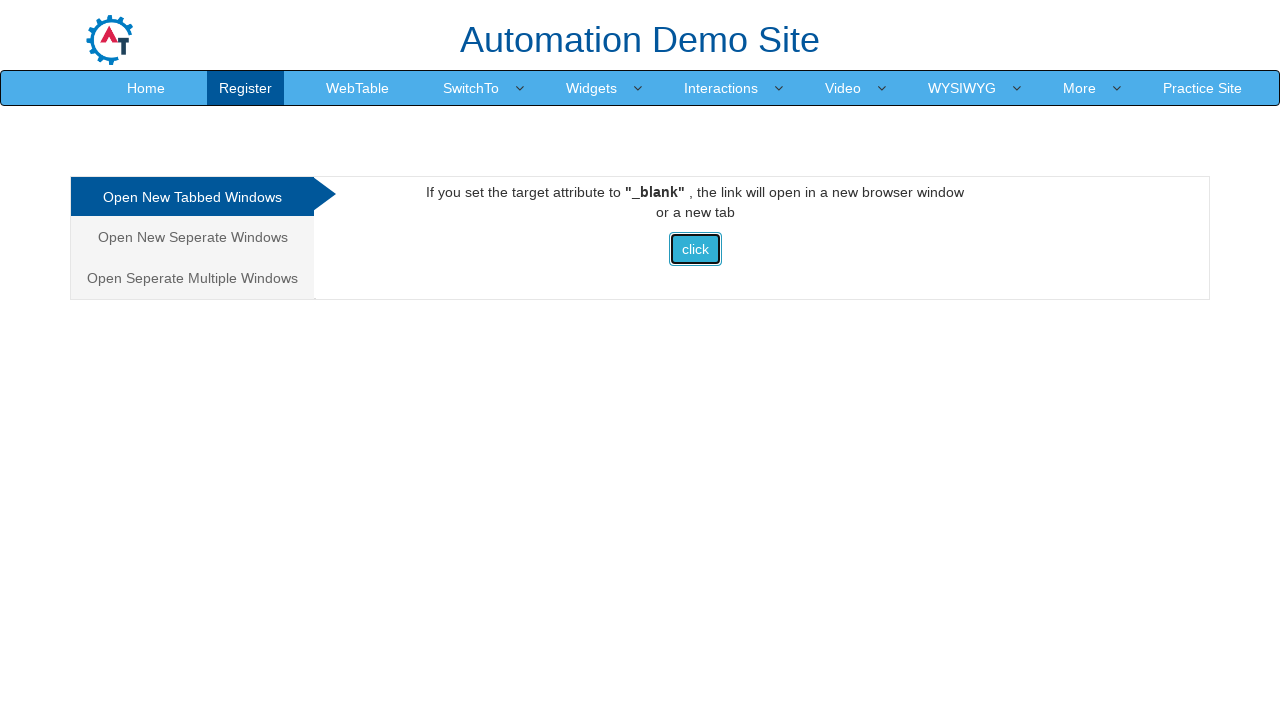